Tests registration form validation by submitting with only email filled (leaving password and PID empty) and verifying that appropriate validation error messages are displayed.

Starting URL: http://railwayb1.somee.com/

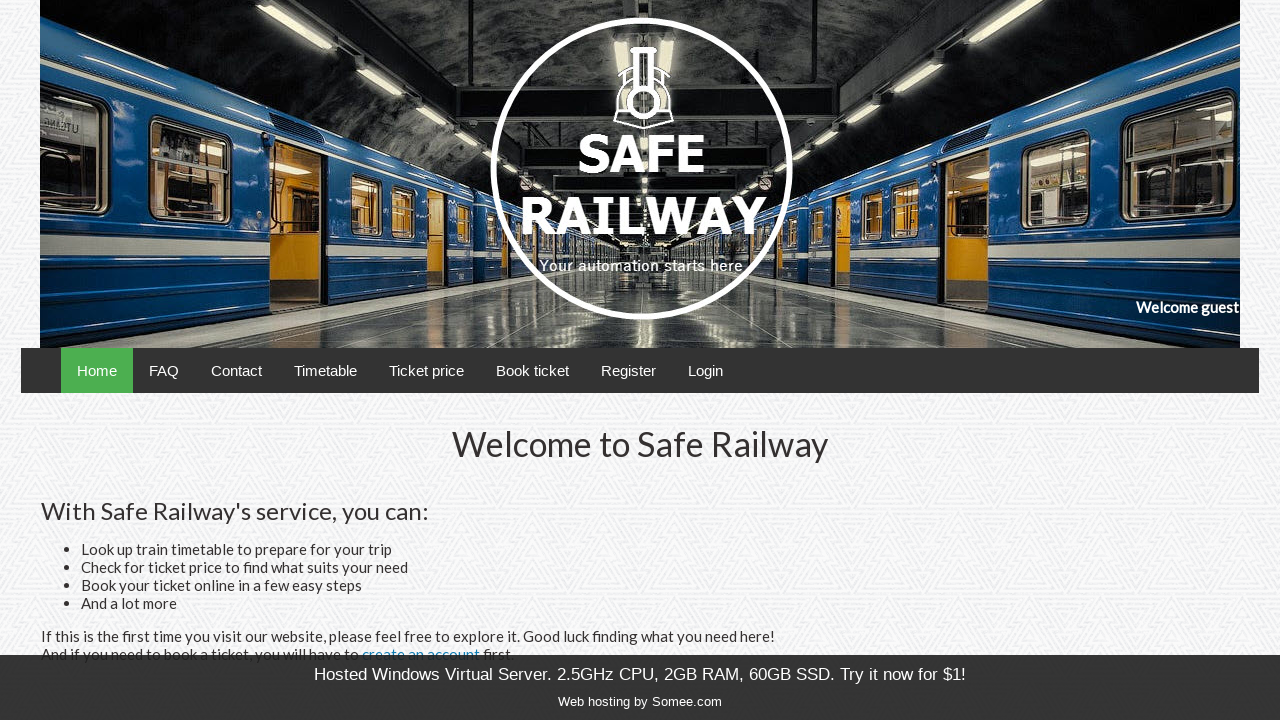

Clicked Register link at (628, 370) on text=Register
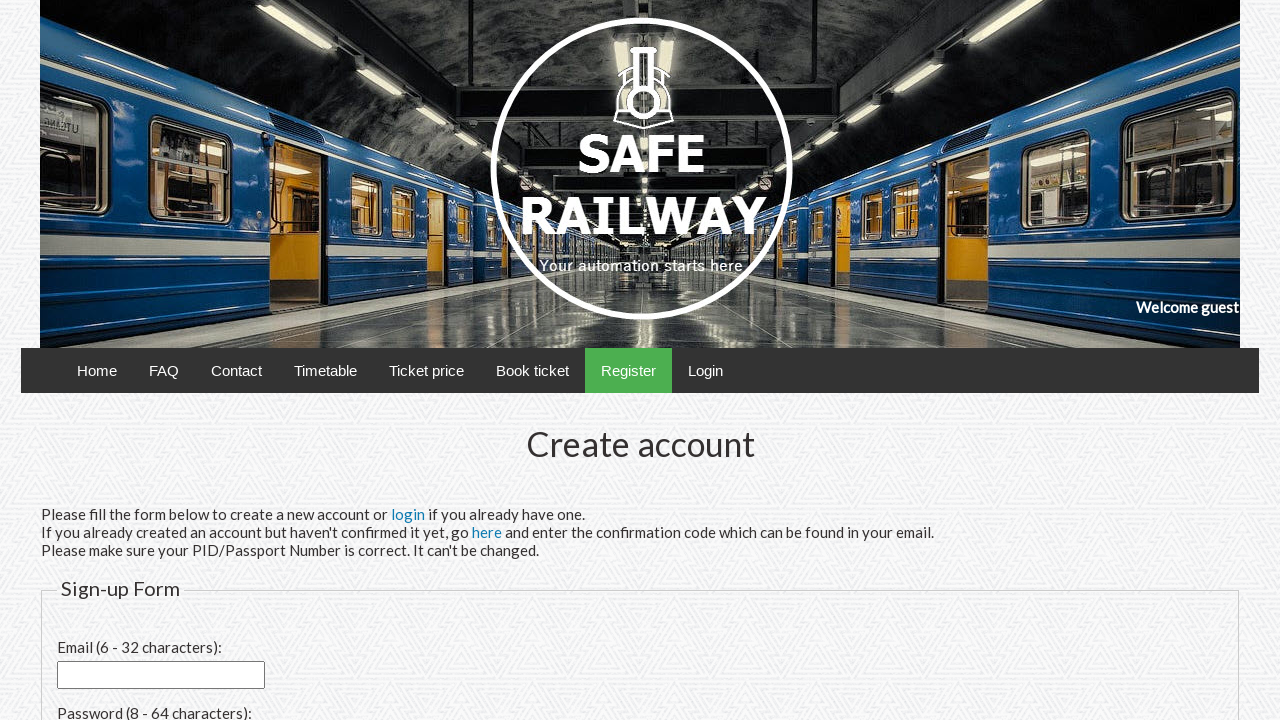

Email field became visible
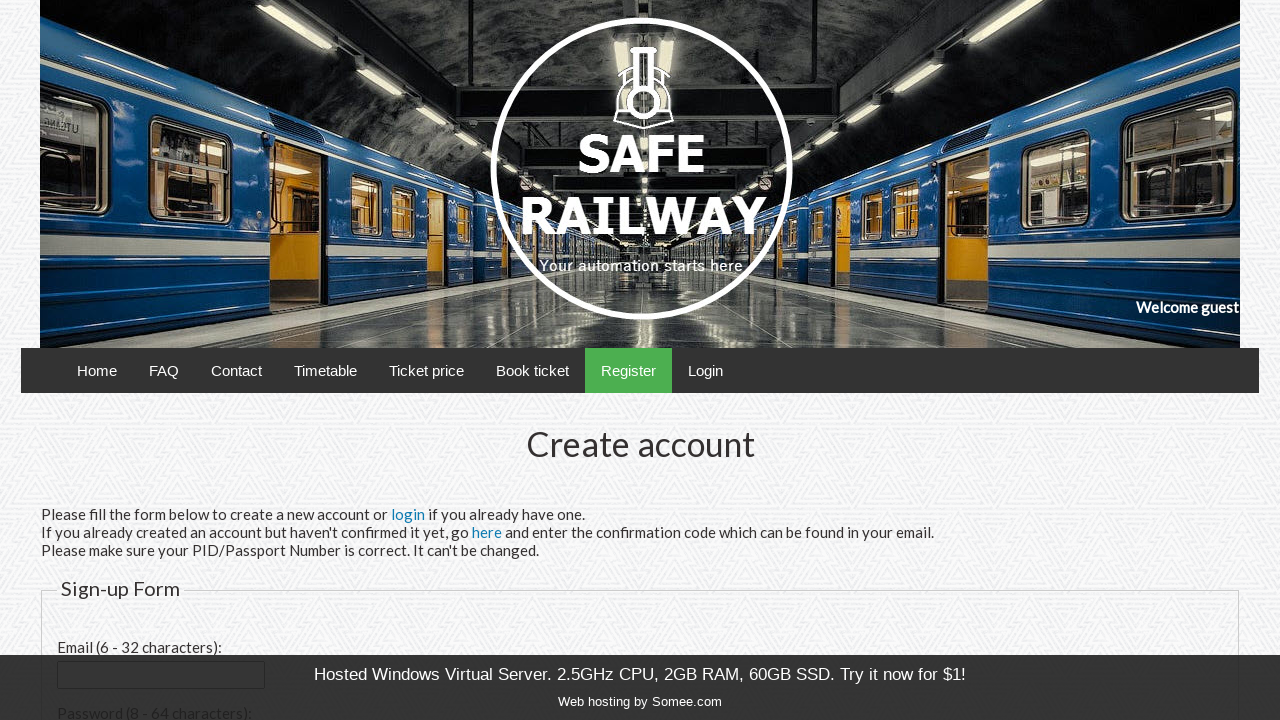

Filled email field with 'emptypasspid@test.com' on #email
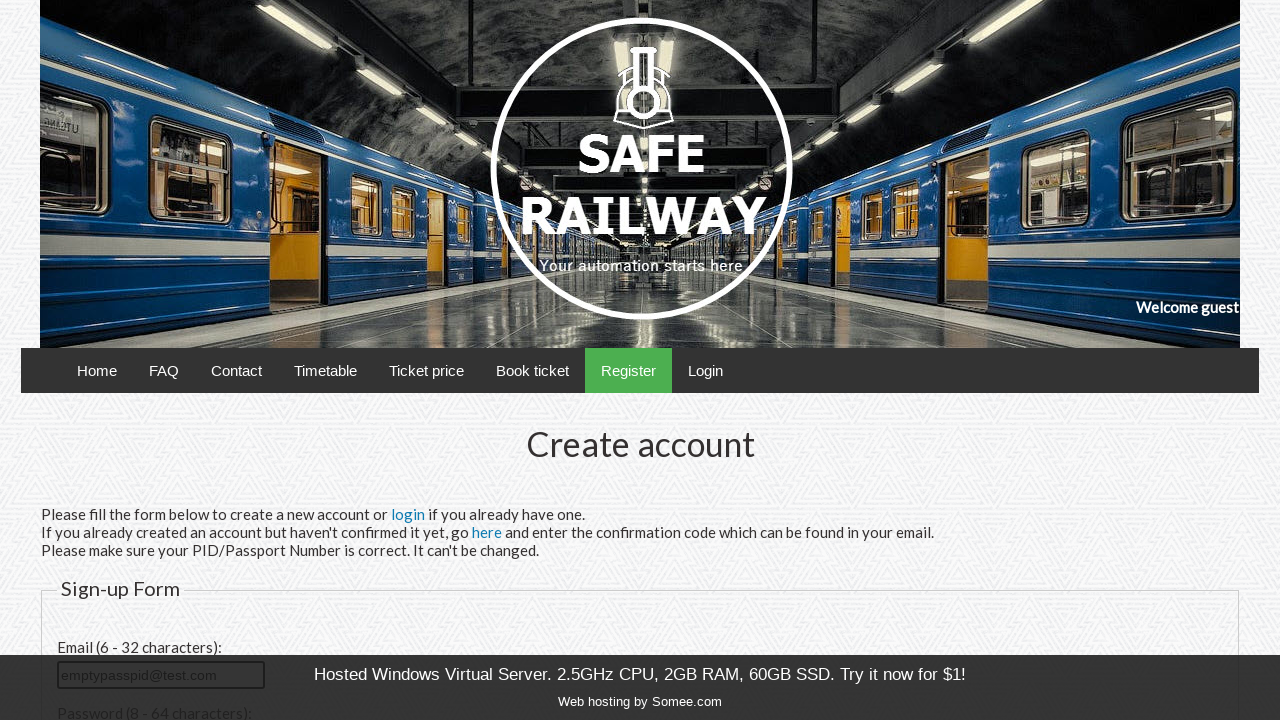

Scrolled submit button into view
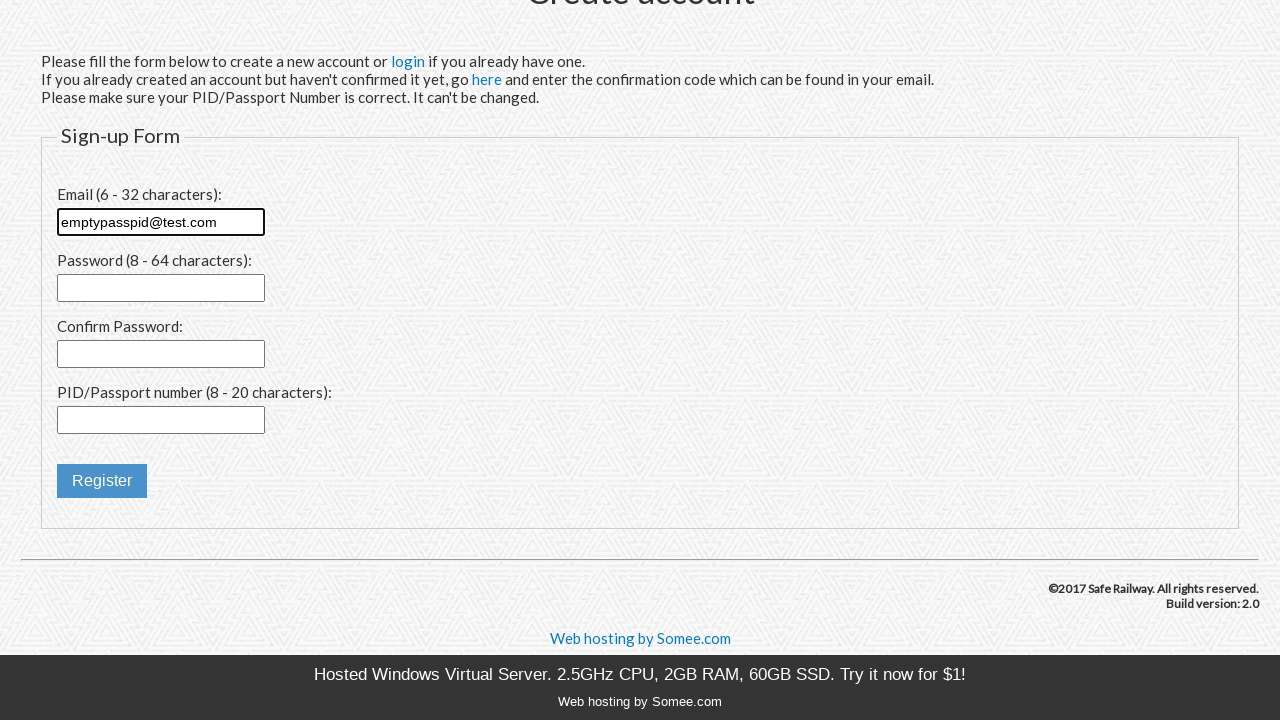

Clicked submit button to submit registration form with empty password and PID at (102, 481) on input[type='submit']
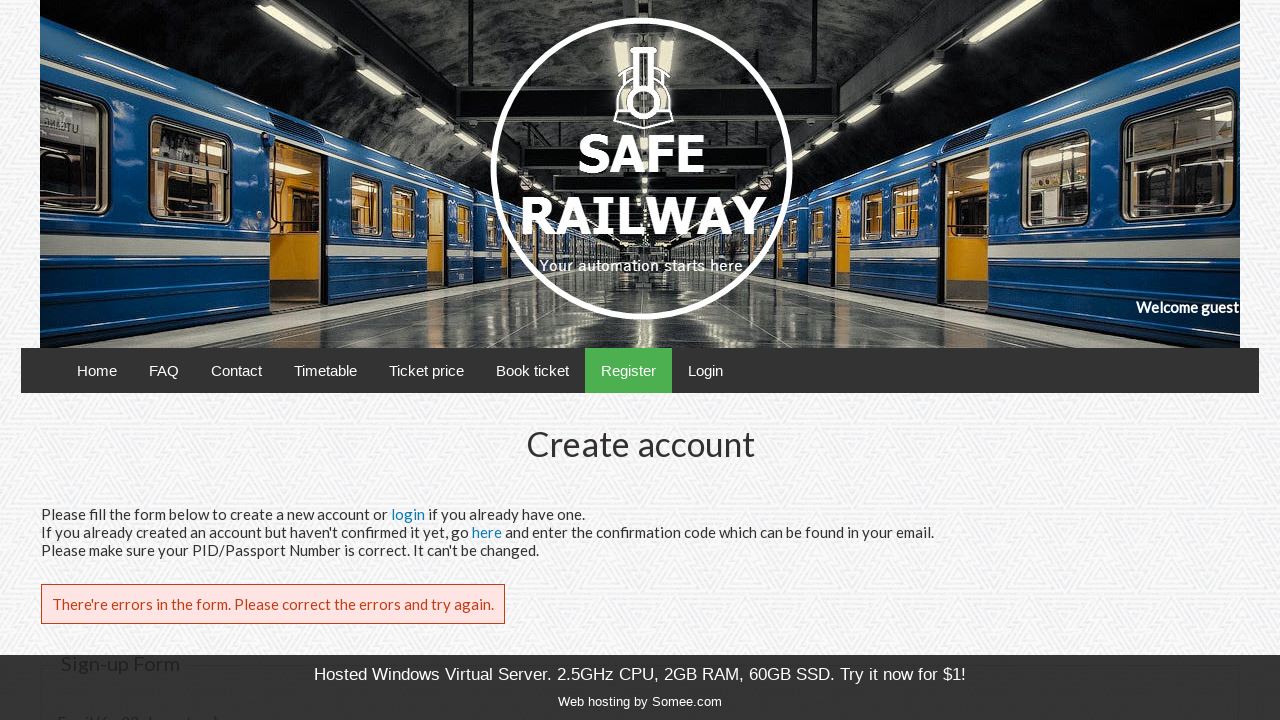

Password validation error message appeared
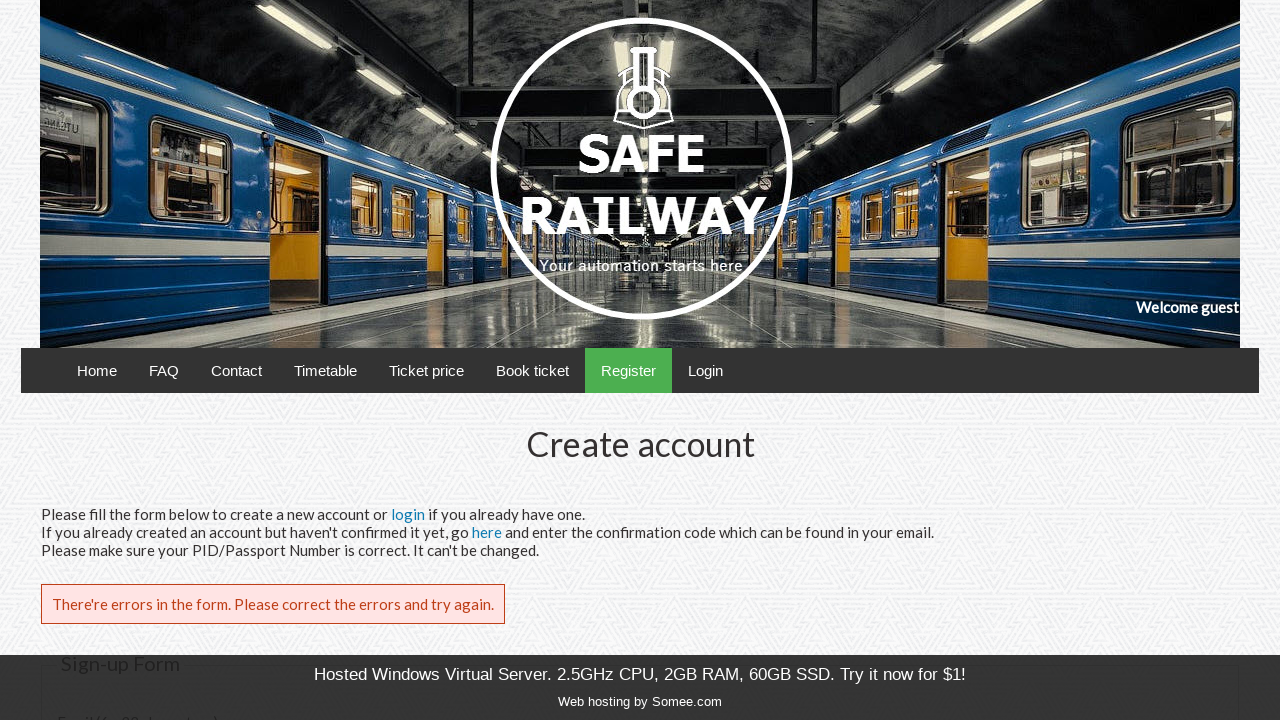

PID validation error message appeared
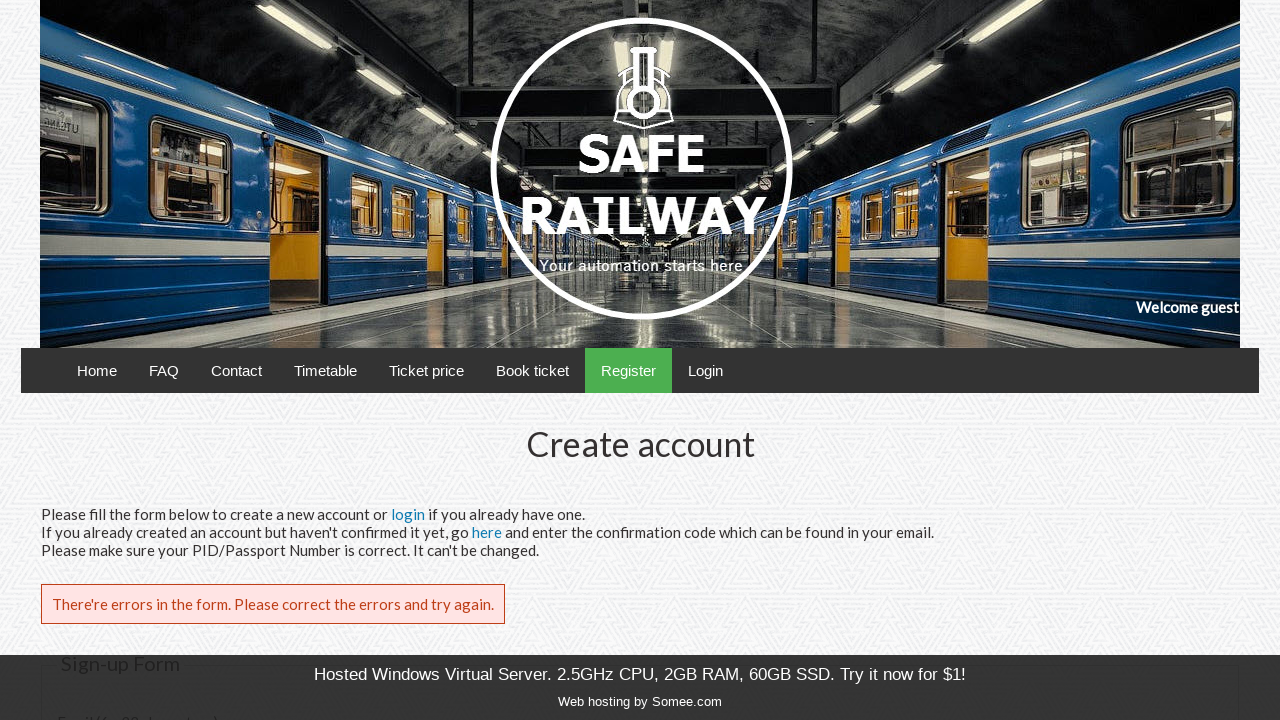

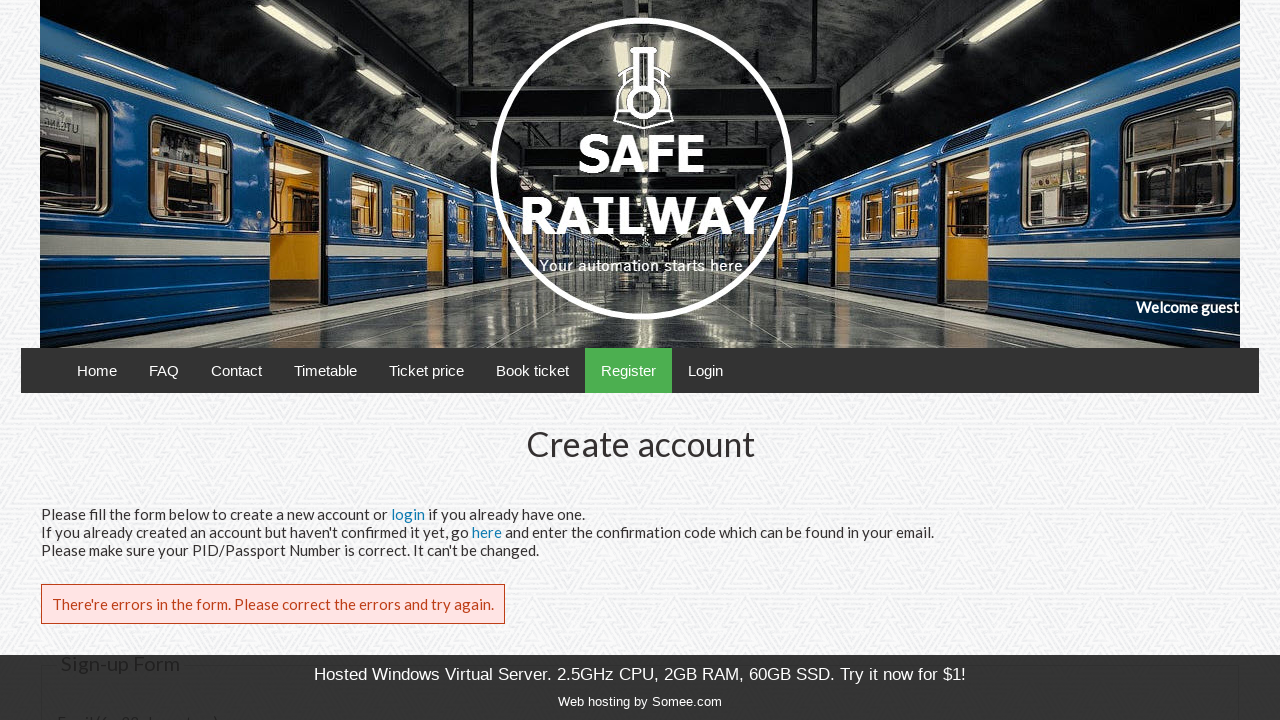